Tests drag and drop from one element to another and verifies the dropped status

Starting URL: https://www.selenium.dev/selenium/web/mouse_interaction.html

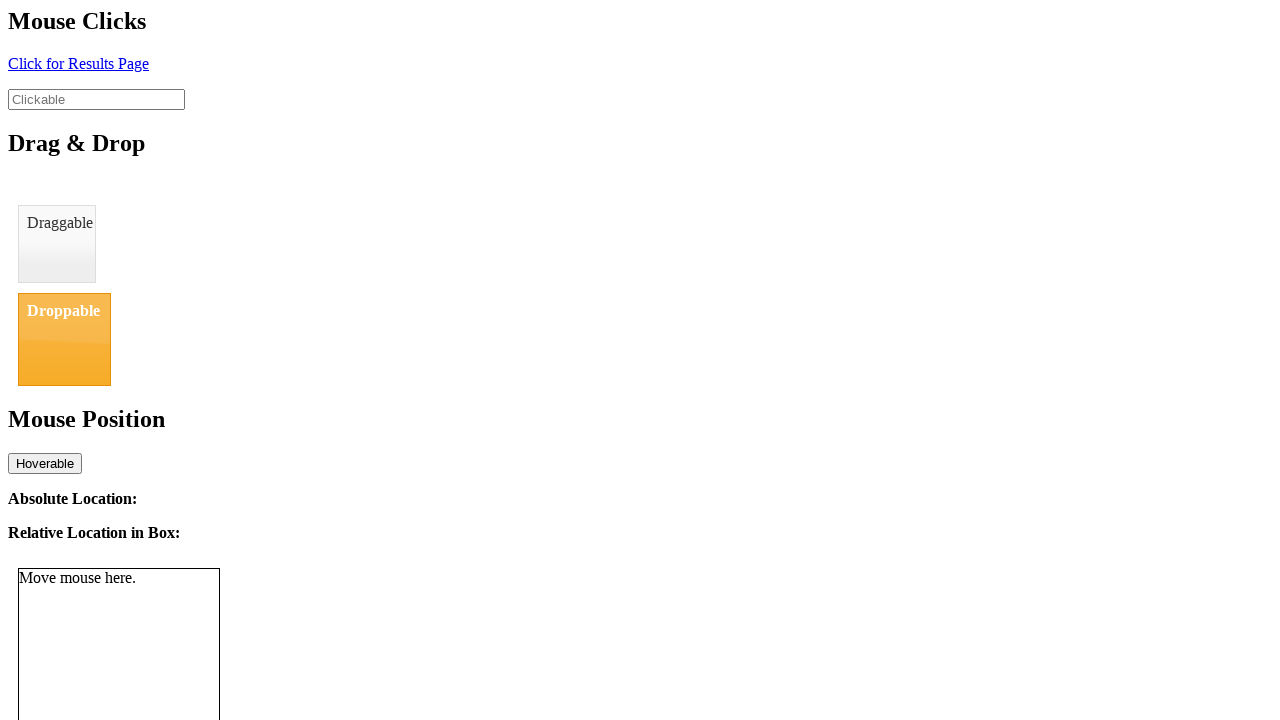

Dragged element from #draggable to #droppable at (64, 339)
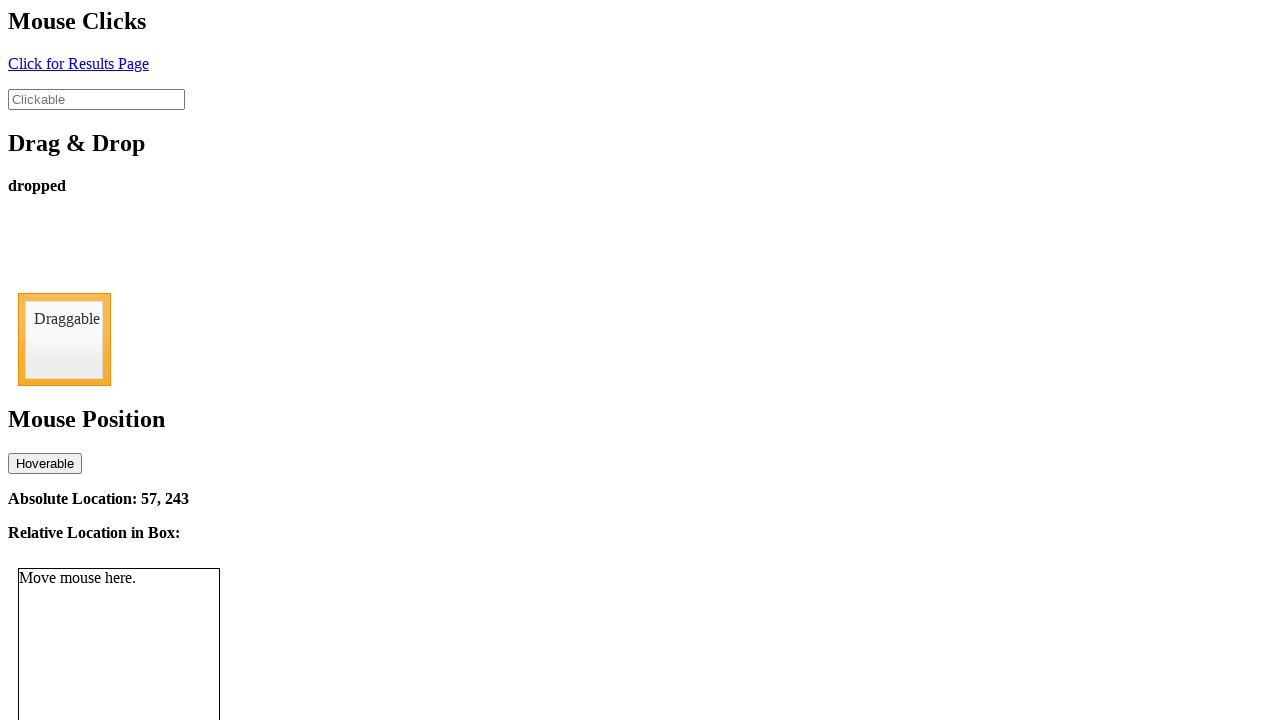

Verified drop status element appeared with 'dropped' text
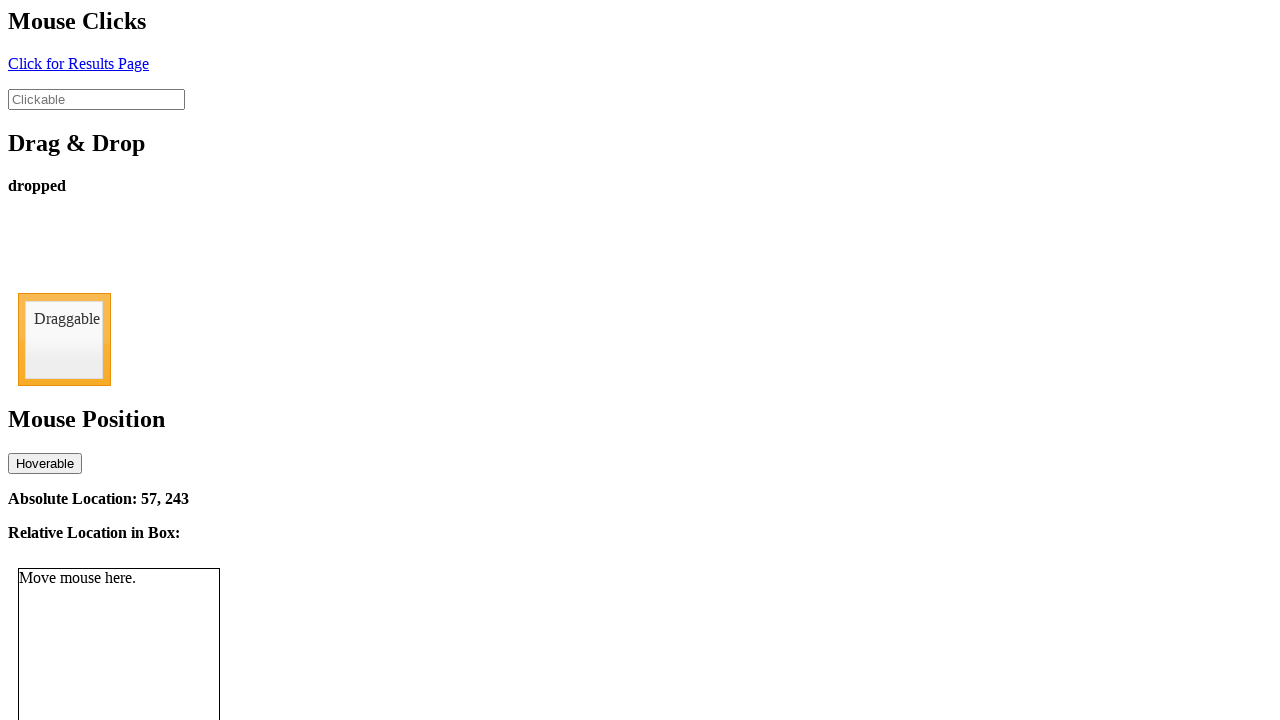

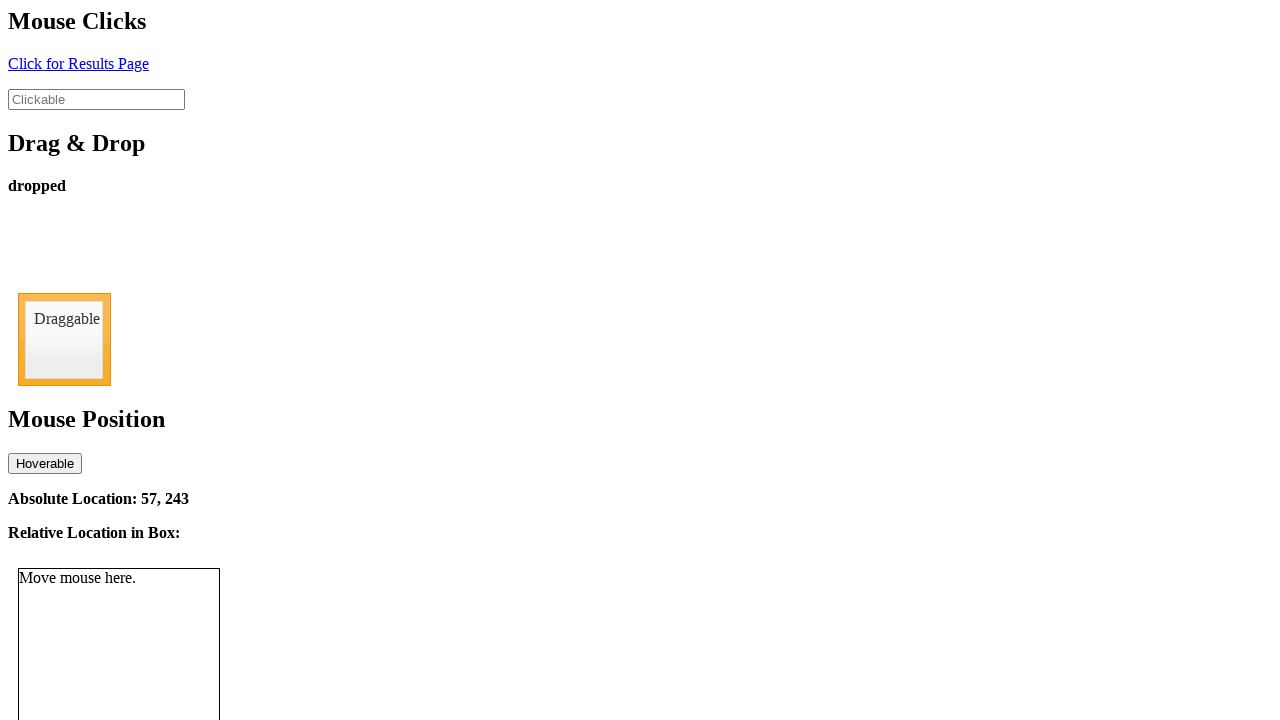